Tests that the filter links are highlighted correctly when clicked

Starting URL: https://demo.playwright.dev/todomvc

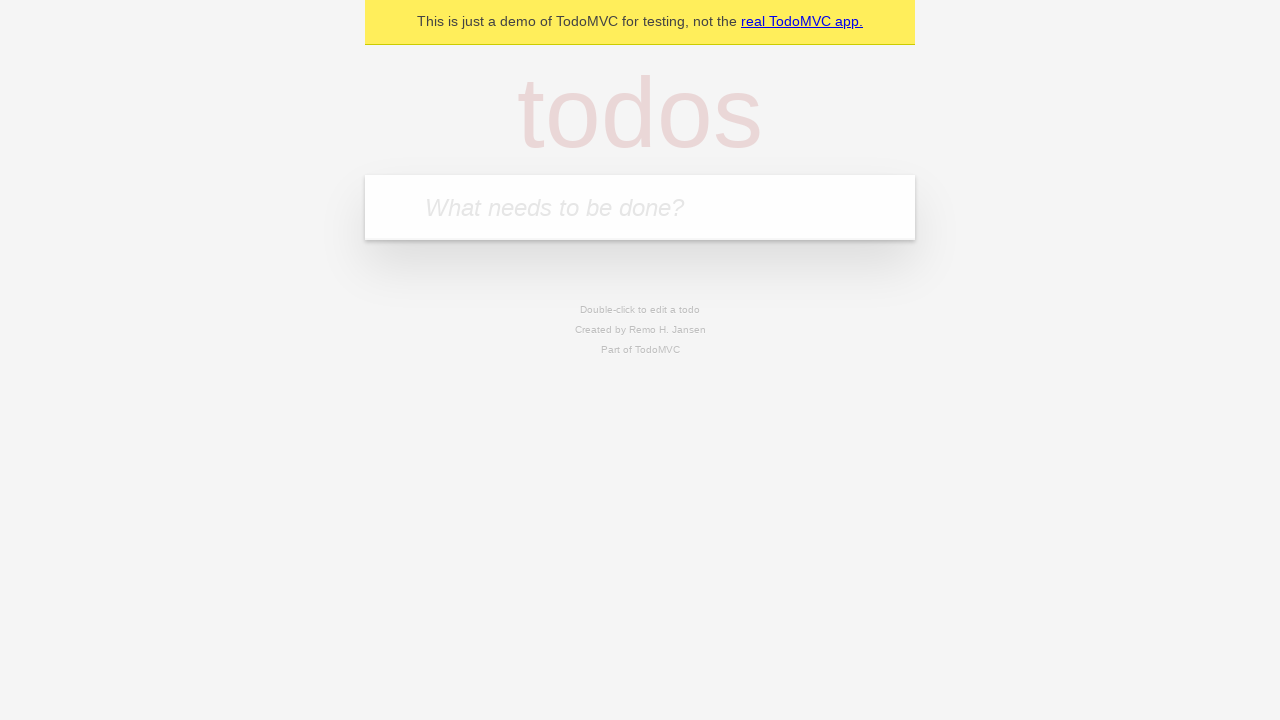

Filled todo input with 'buy some cheese' on internal:attr=[placeholder="What needs to be done?"i]
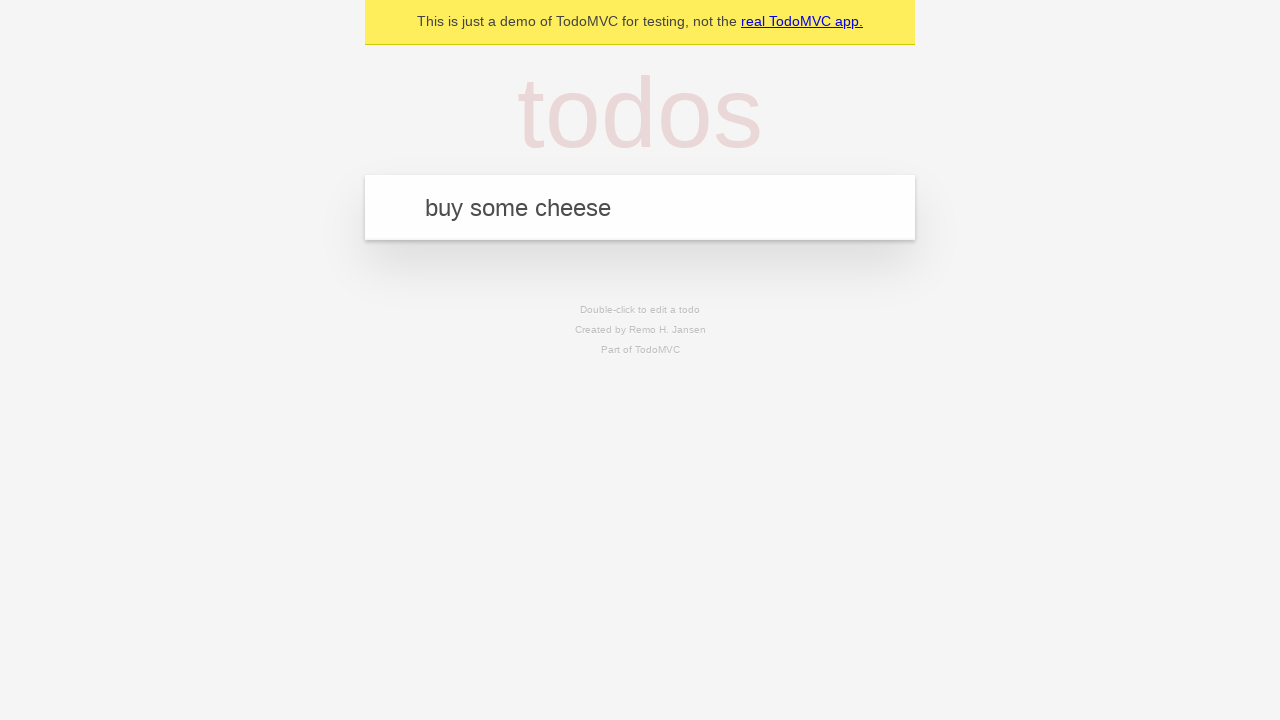

Pressed Enter to add first todo on internal:attr=[placeholder="What needs to be done?"i]
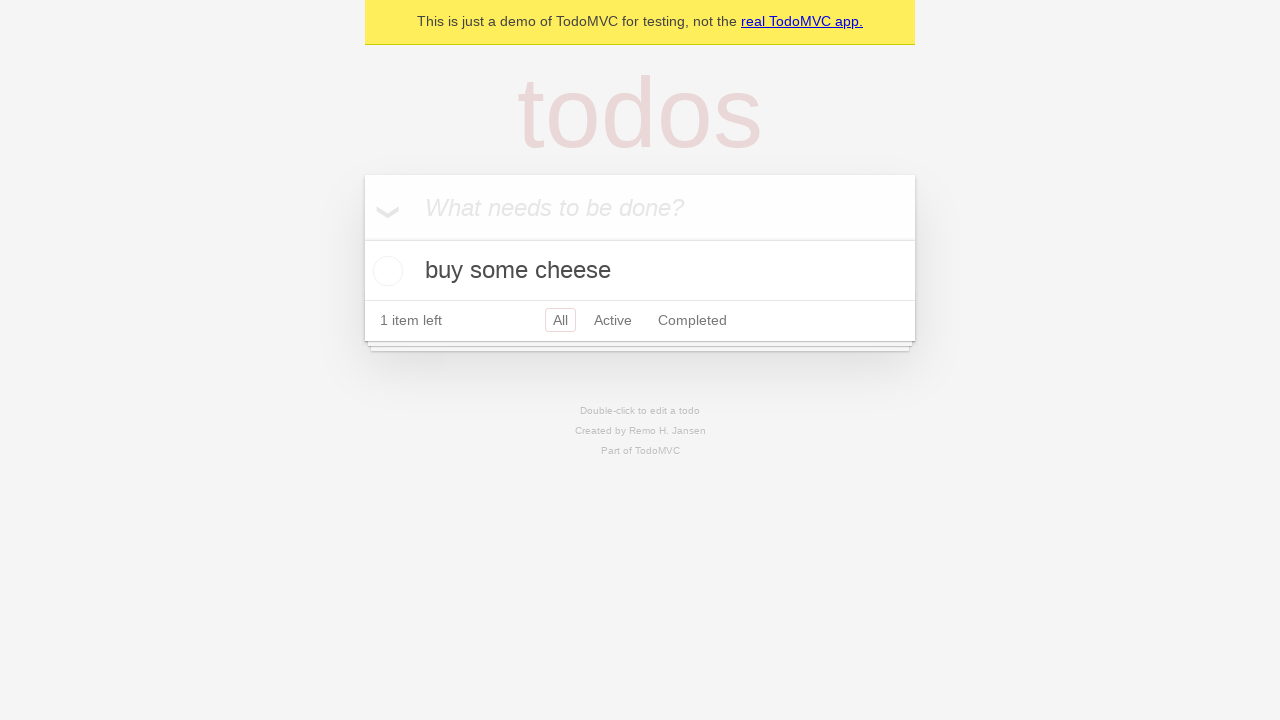

Filled todo input with 'feed the cat' on internal:attr=[placeholder="What needs to be done?"i]
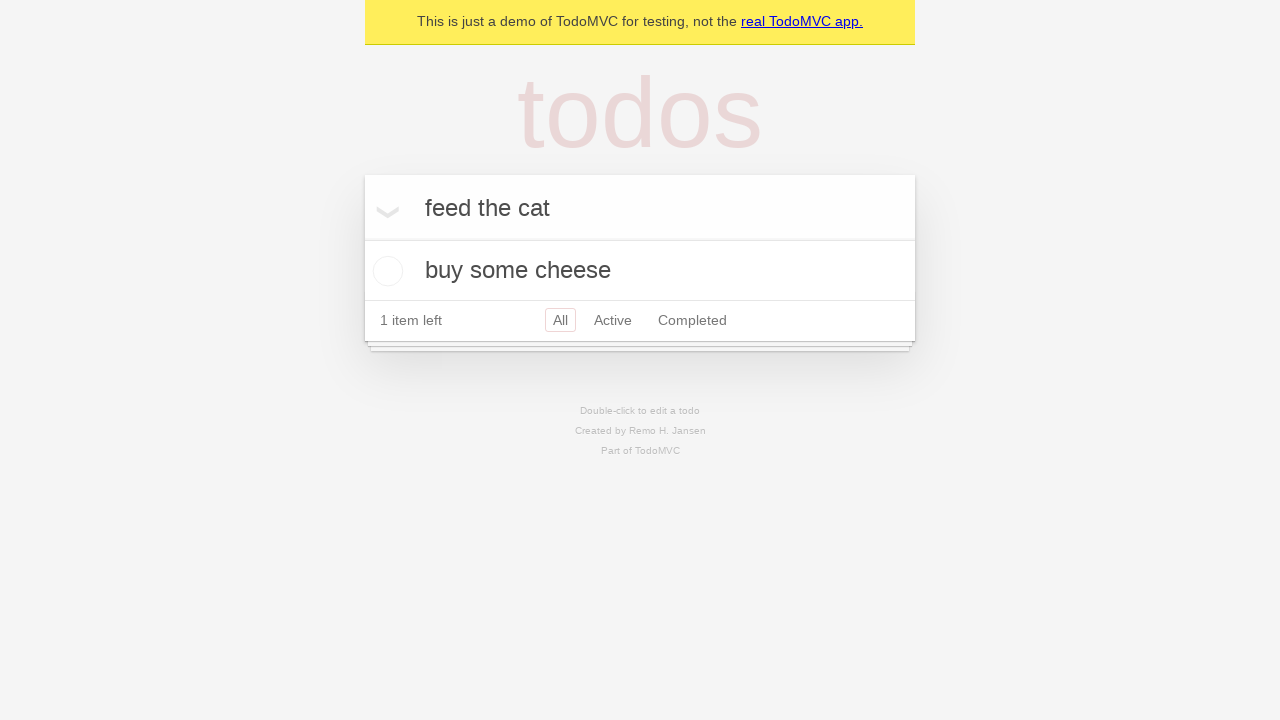

Pressed Enter to add second todo on internal:attr=[placeholder="What needs to be done?"i]
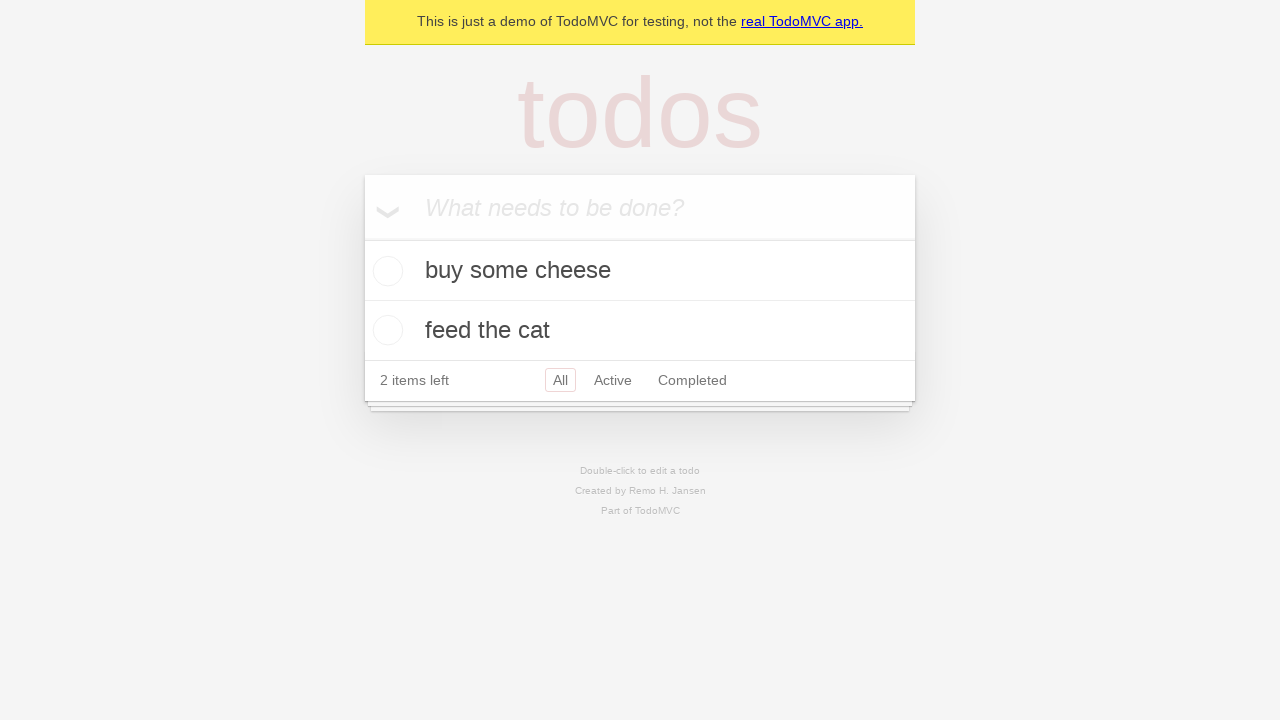

Filled todo input with 'book a doctors appointment' on internal:attr=[placeholder="What needs to be done?"i]
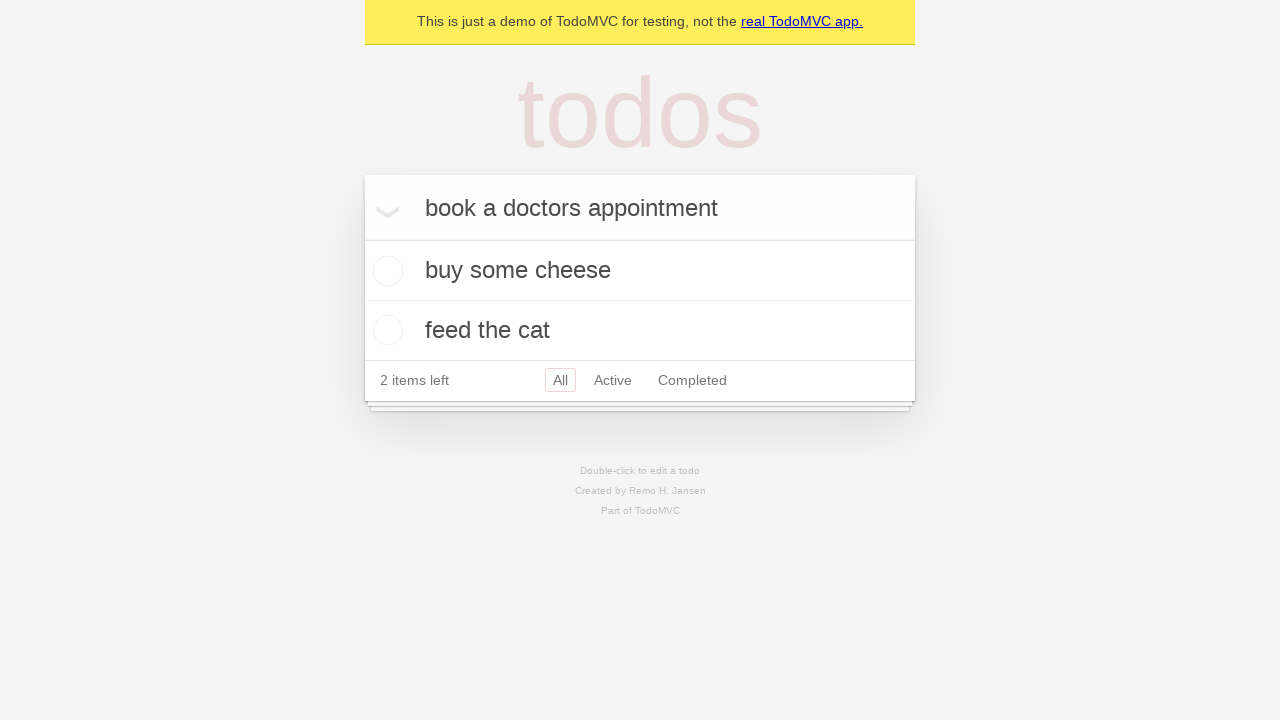

Pressed Enter to add third todo on internal:attr=[placeholder="What needs to be done?"i]
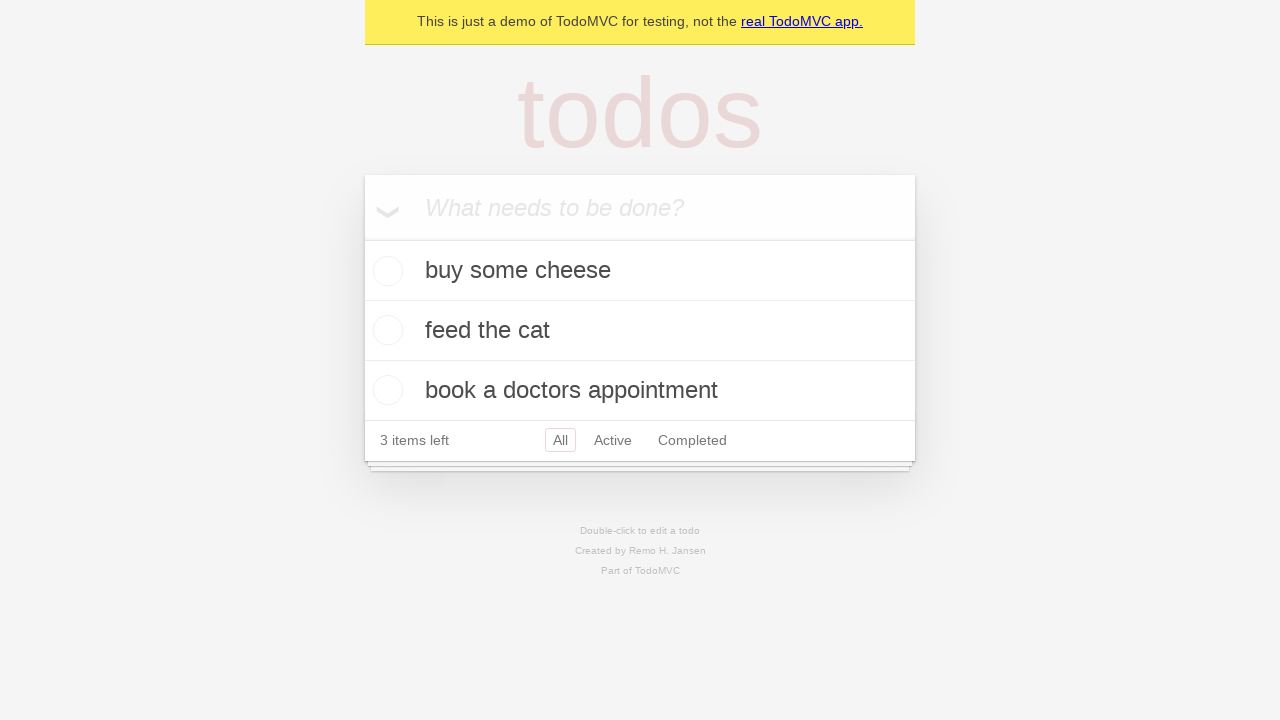

Clicked Active filter link at (613, 440) on internal:role=link[name="Active"i]
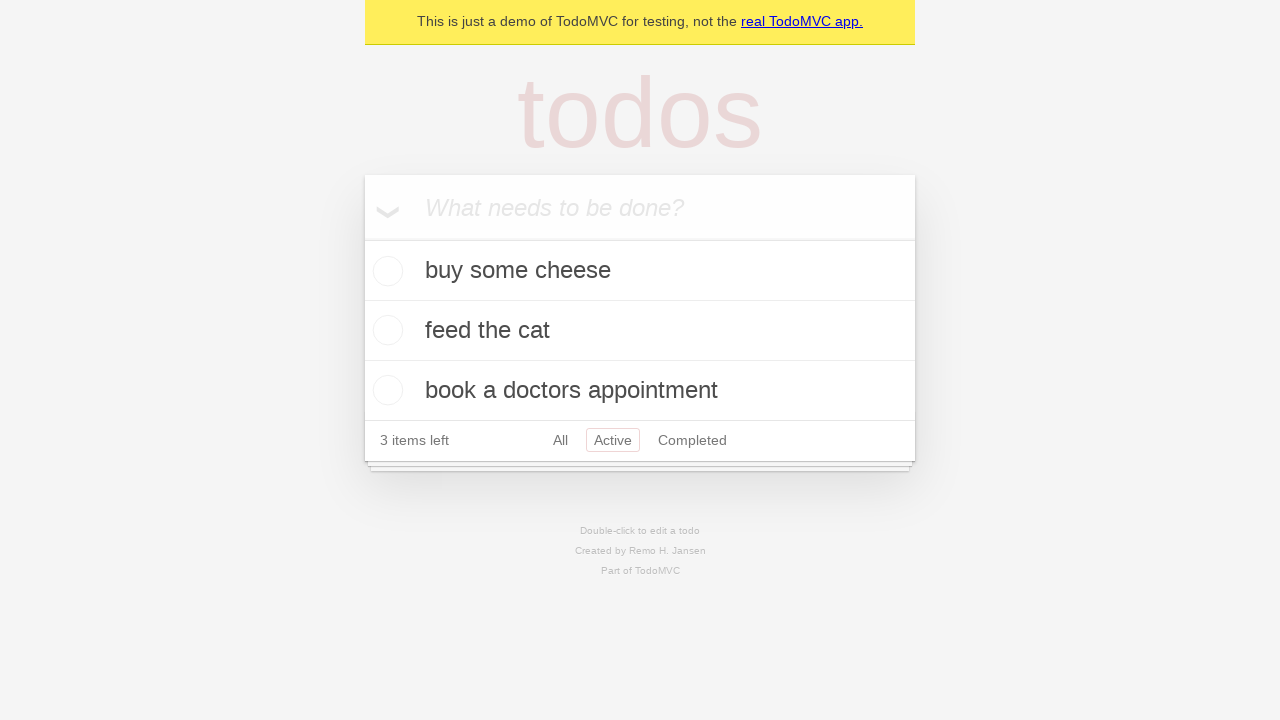

Clicked Completed filter link at (692, 440) on internal:role=link[name="Completed"i]
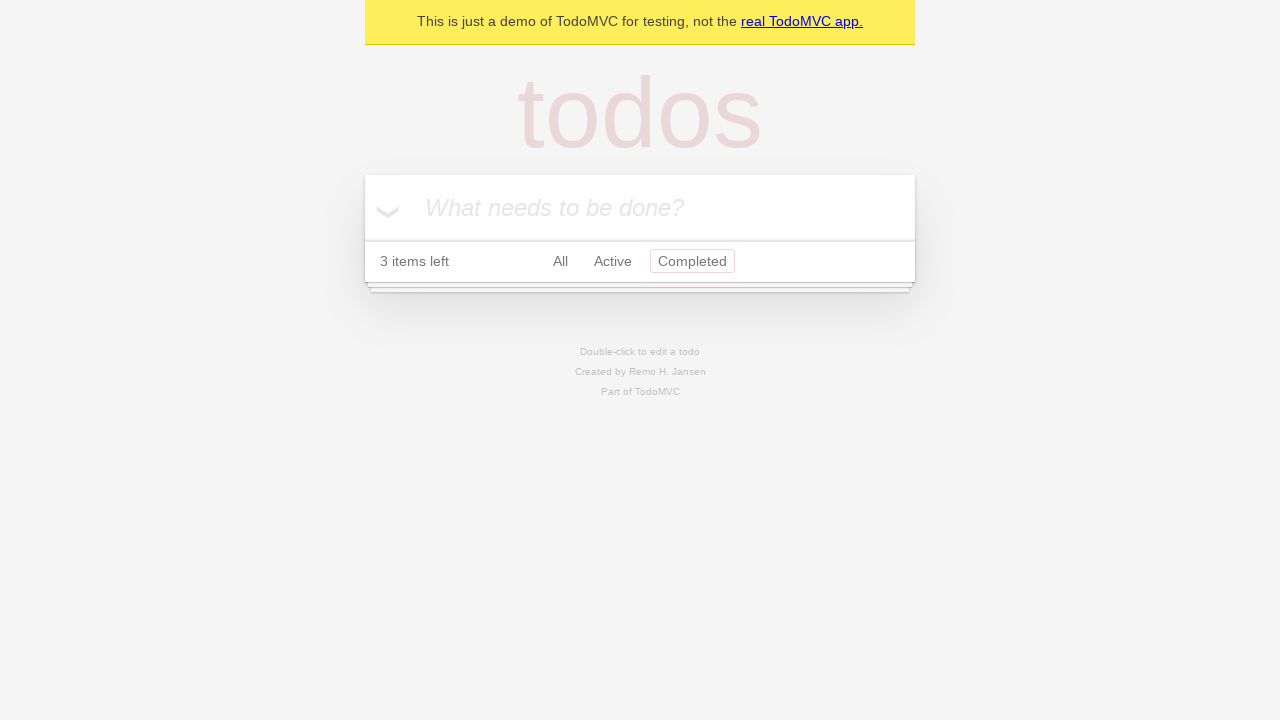

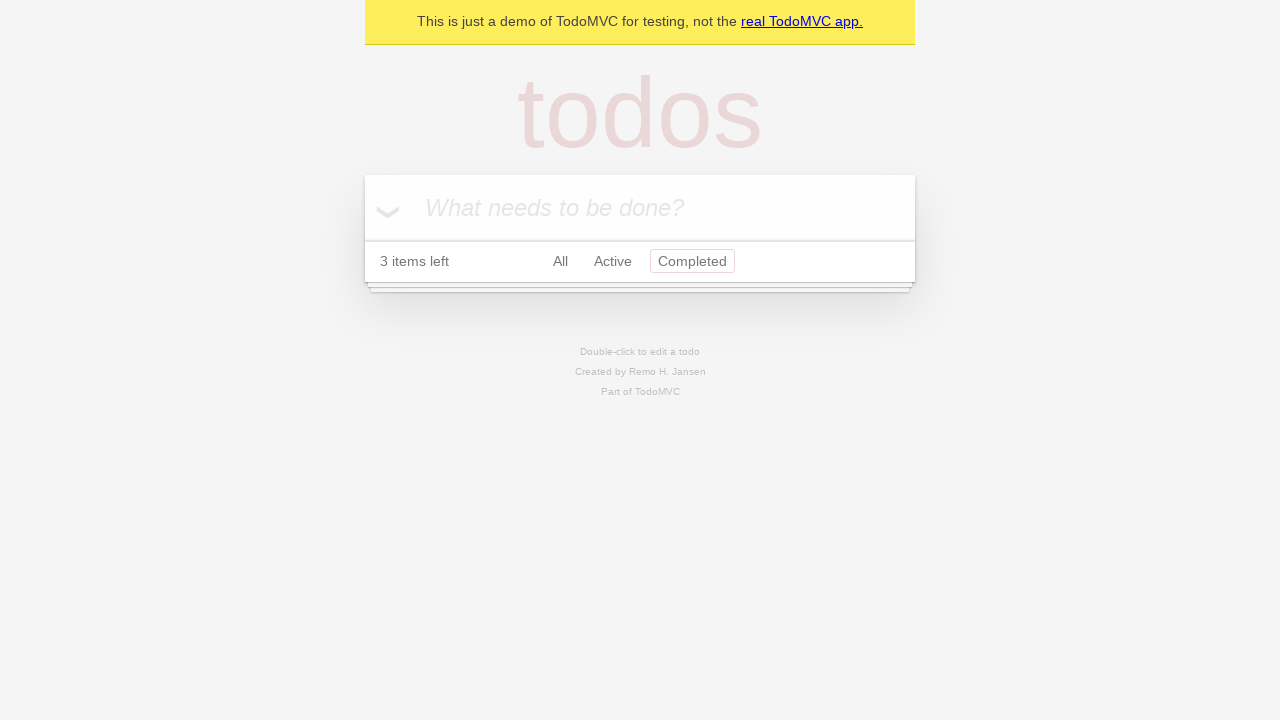